Tests the Warning button by navigating to the buttons page and clicking the Warning button after waiting for it to be clickable

Starting URL: http://formy-project.herokuapp.com

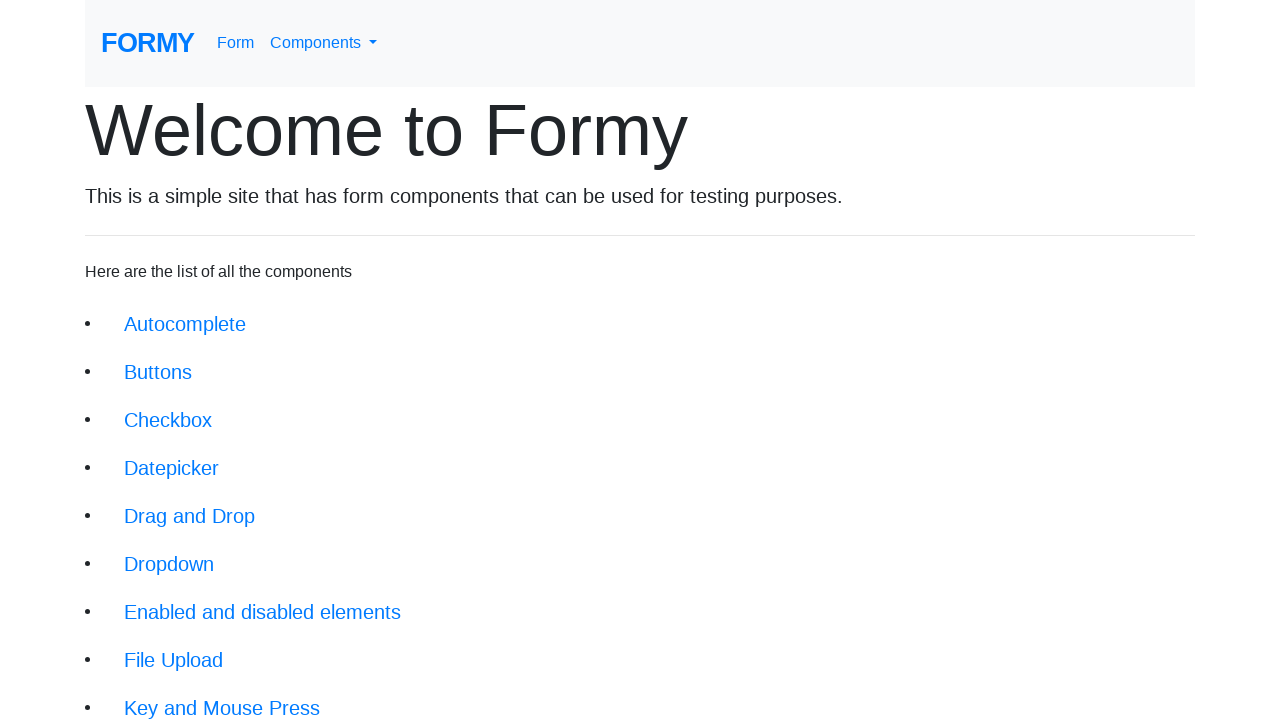

Clicked on the Buttons link from the main page at (158, 372) on xpath=/html/body/div/div/li[2]/a
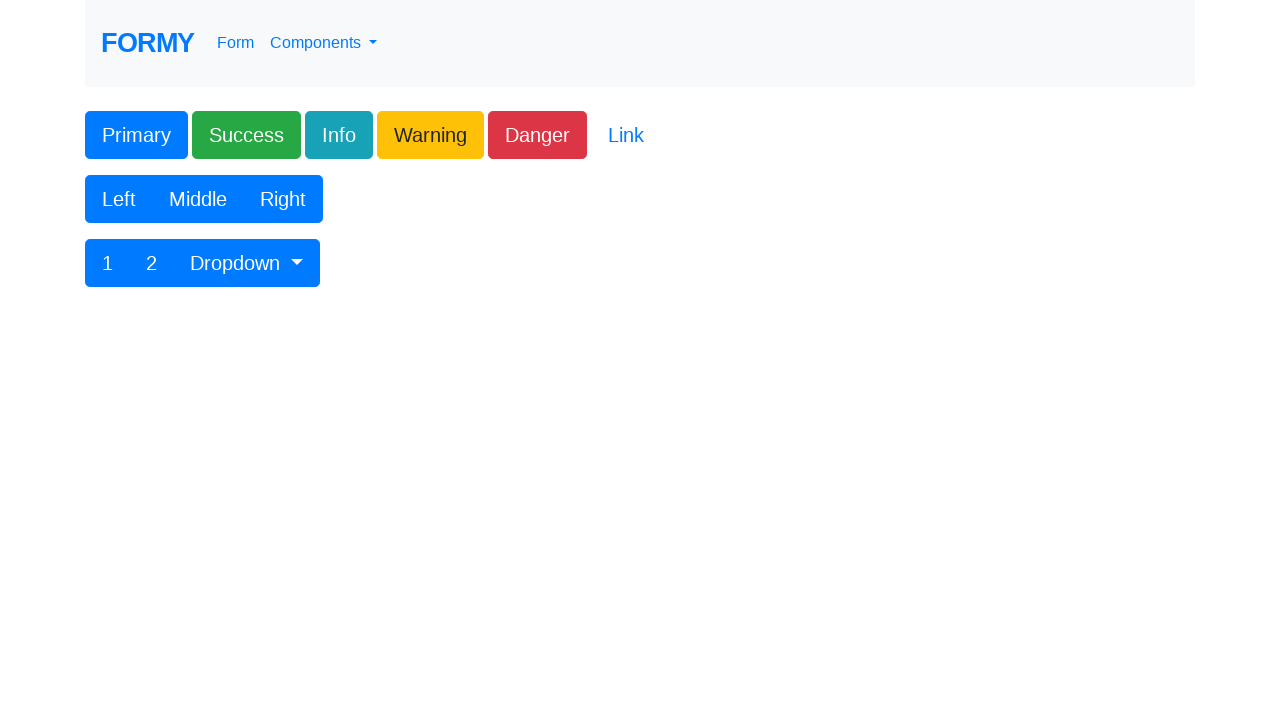

Warning button became visible and clickable
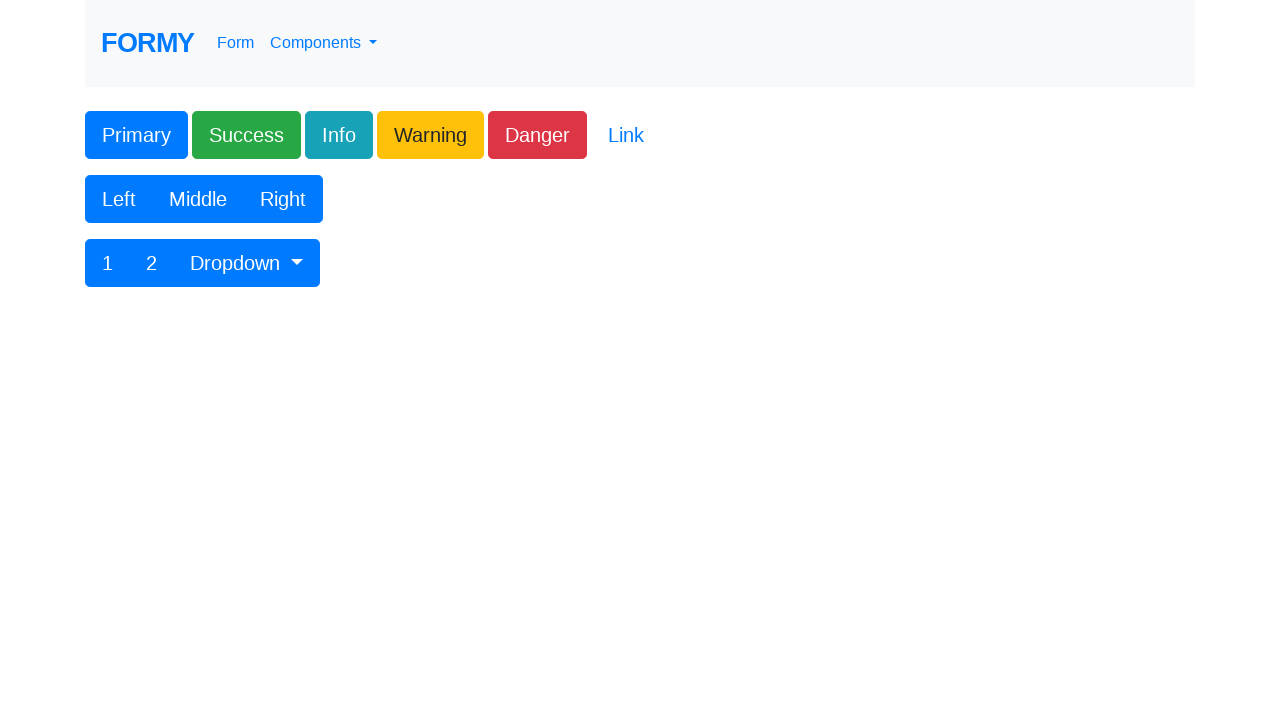

Clicked the Warning button at (430, 135) on xpath=/html/body/div/form/div[1]/div/div/button[4]
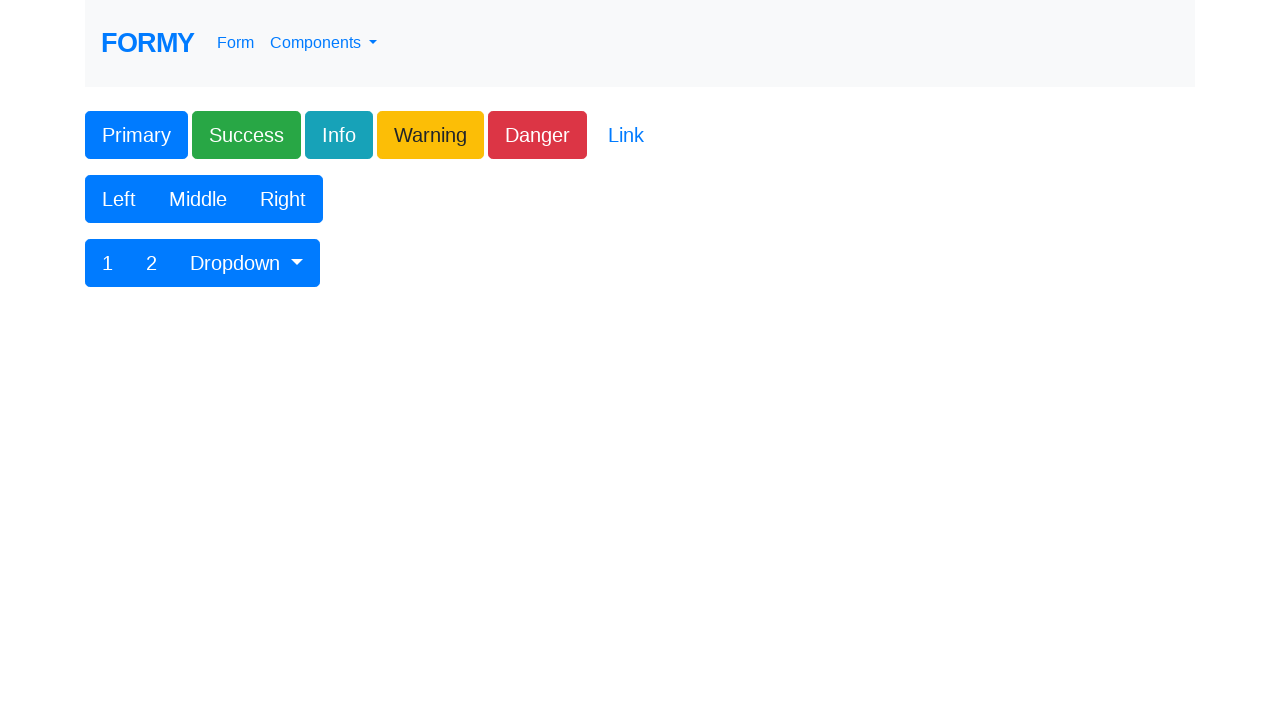

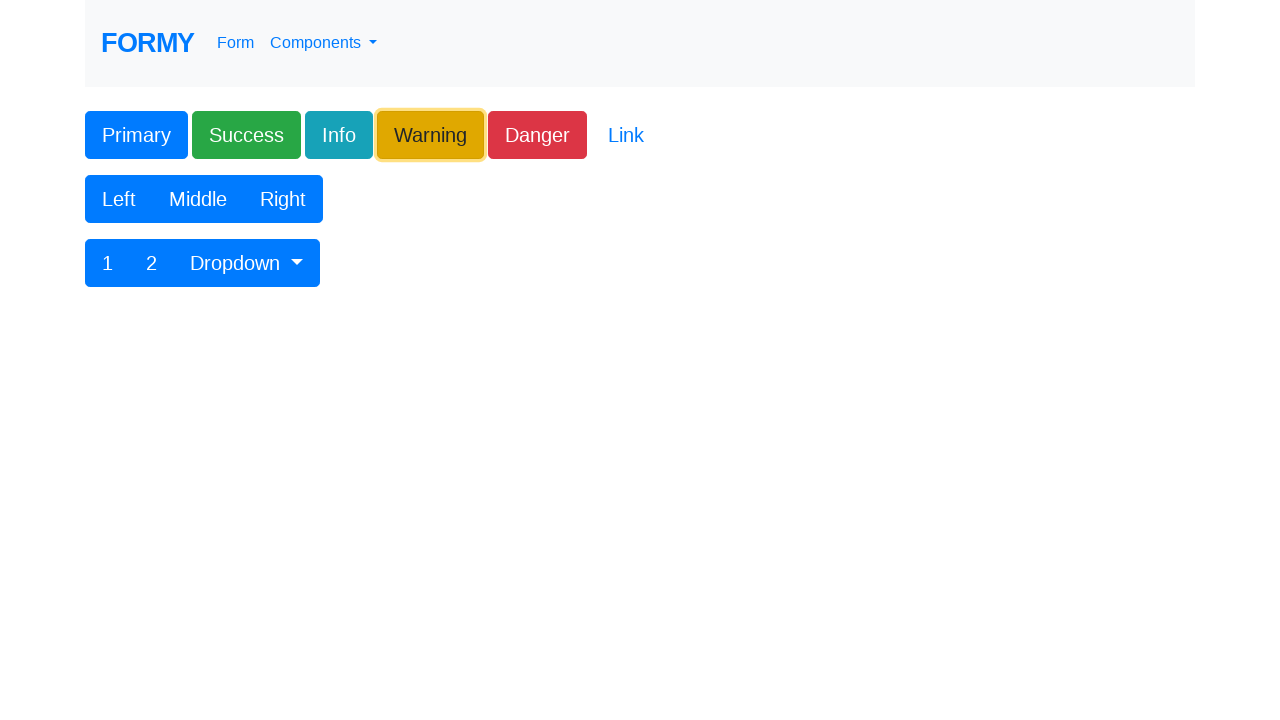